Navigates to the OpenCart login page and clicks on the "Forgotten Password" link from the right panel navigation section.

Starting URL: https://naveenautomationlabs.com/opencart/index.php?route=account/login

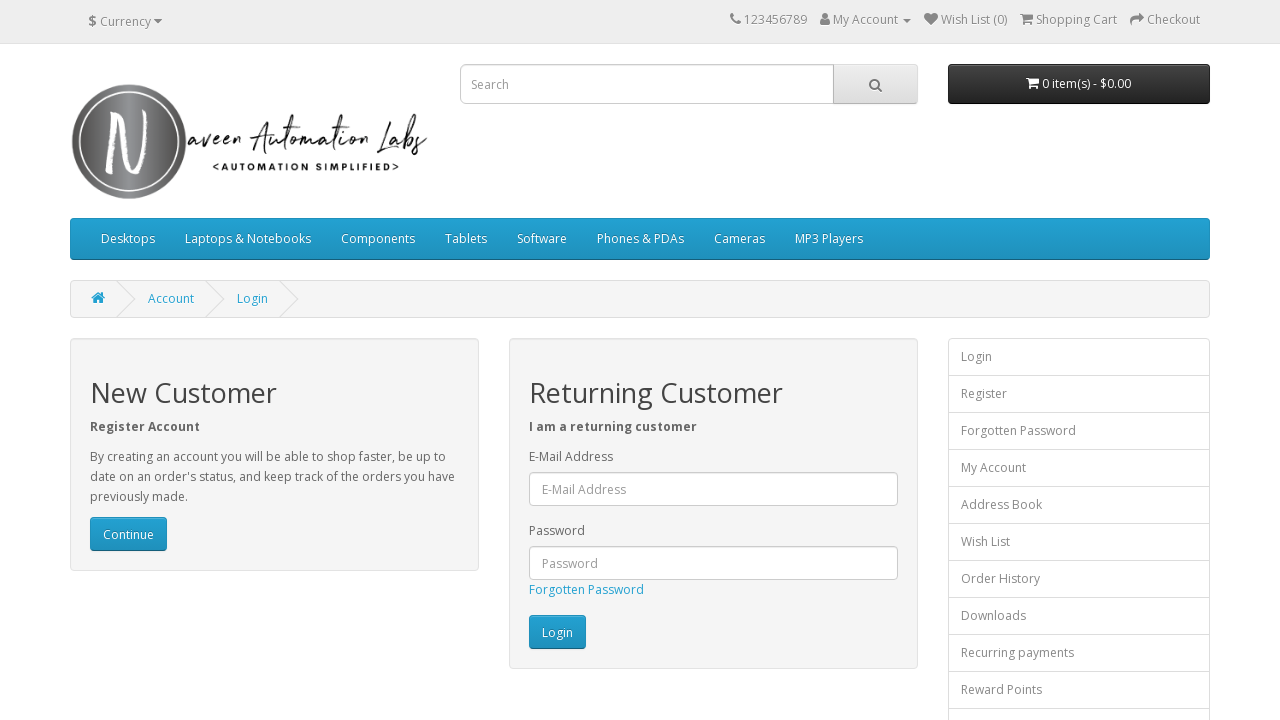

Waited for right panel links to be visible
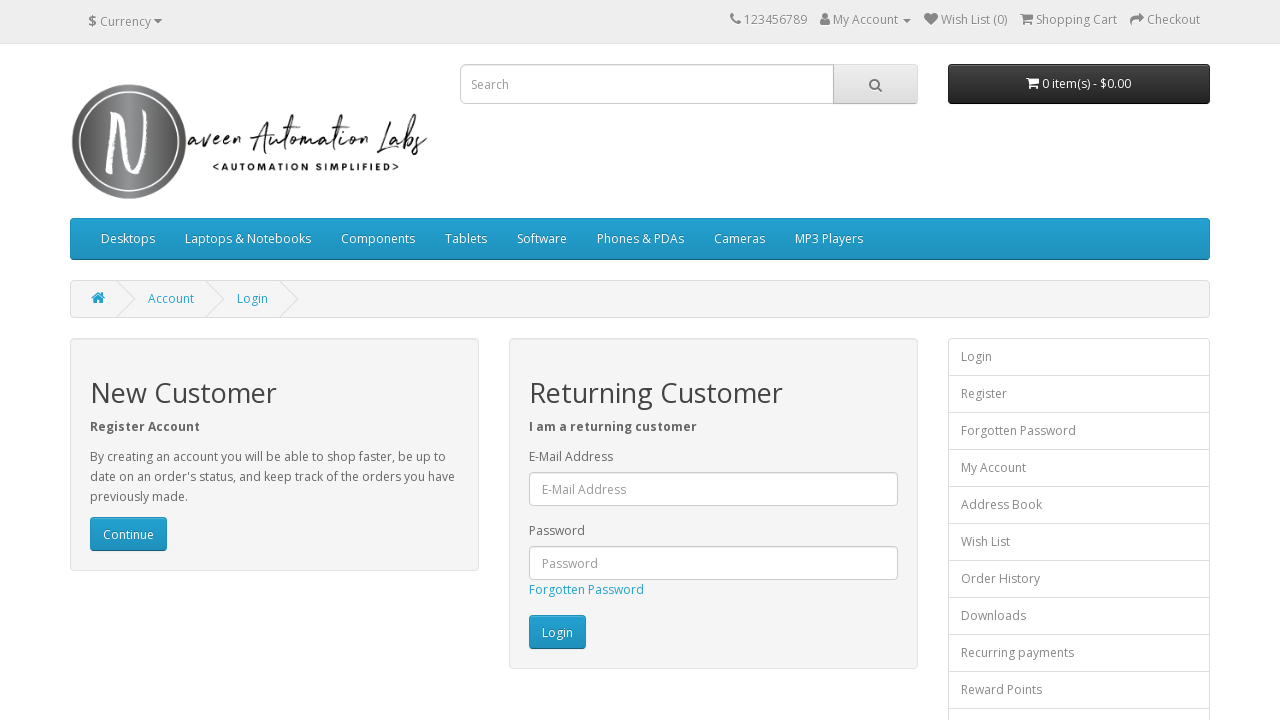

Clicked on 'Forgotten Password' link from the right panel navigation at (1079, 431) on .list-group-item:has-text('Forgotten Password')
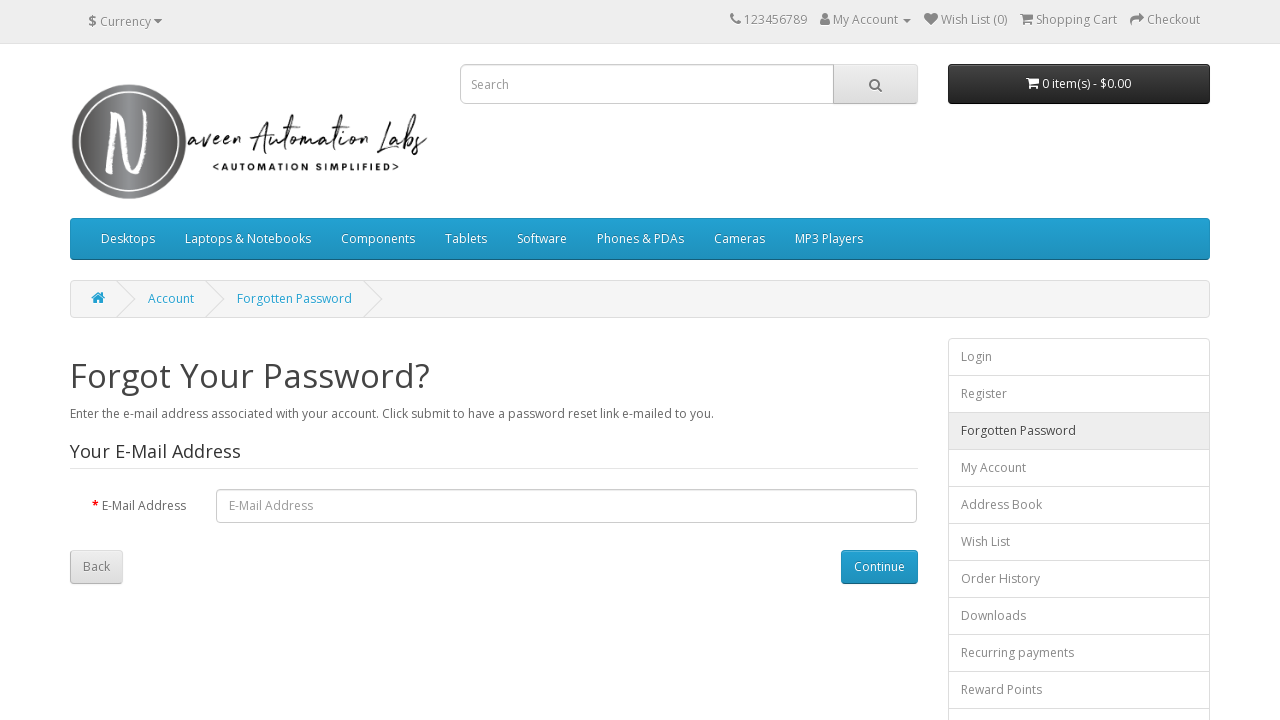

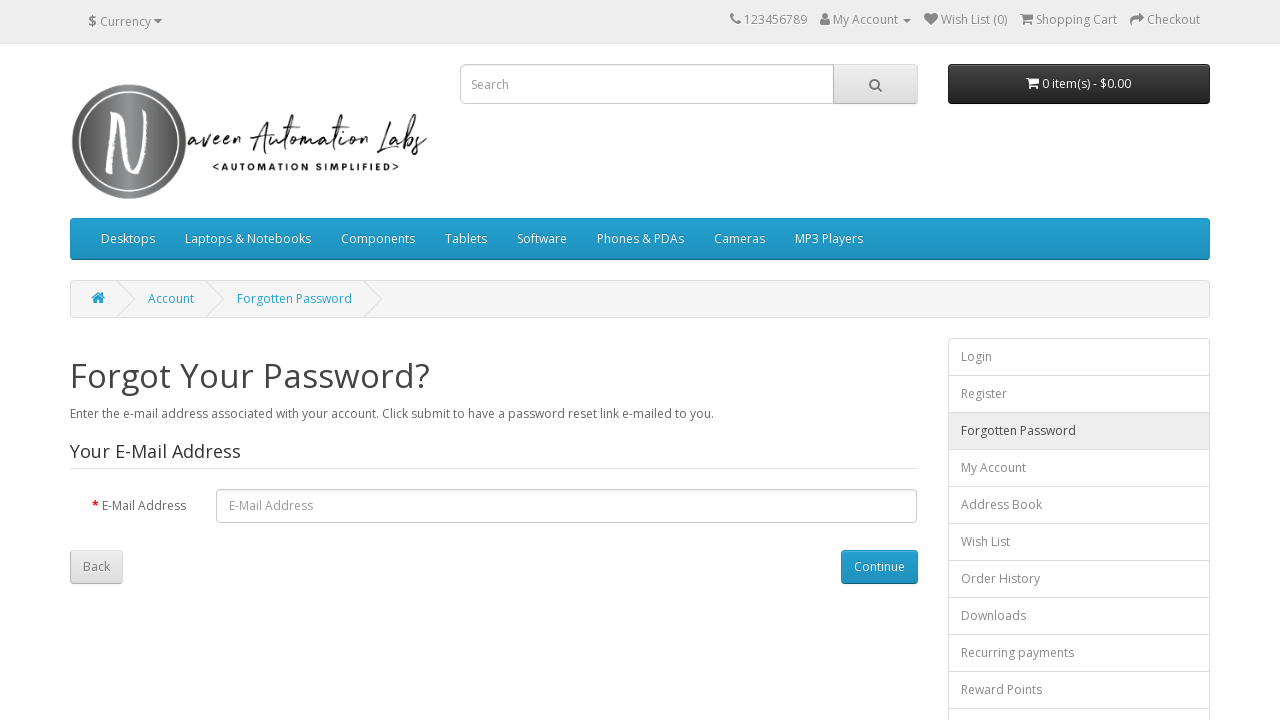